Tests accessibility, overflow, and overlap issues on the onboarding page at mobile viewport (375x812)

Starting URL: https://businessinfinity.asisaga.com/onboarding

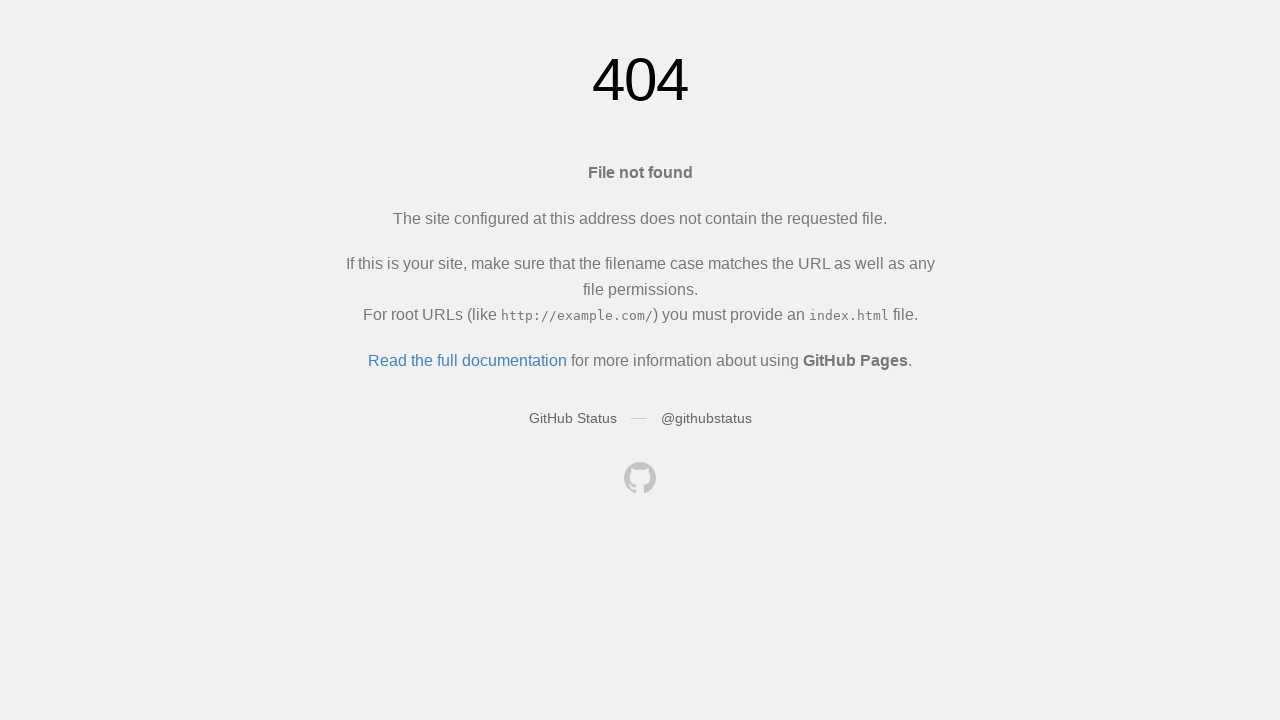

Set viewport to mobile size (375x812)
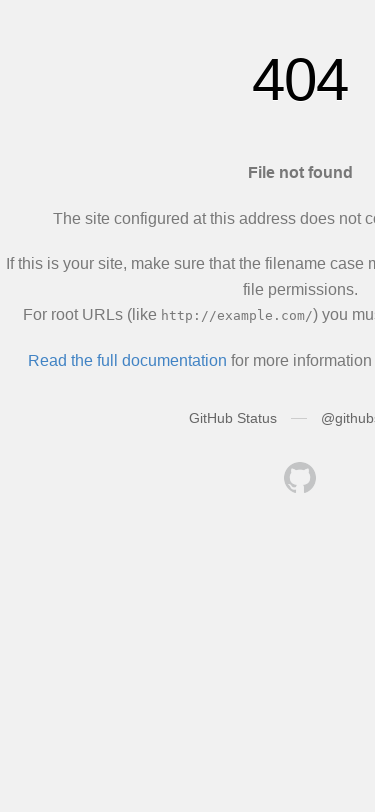

Page DOM content loaded
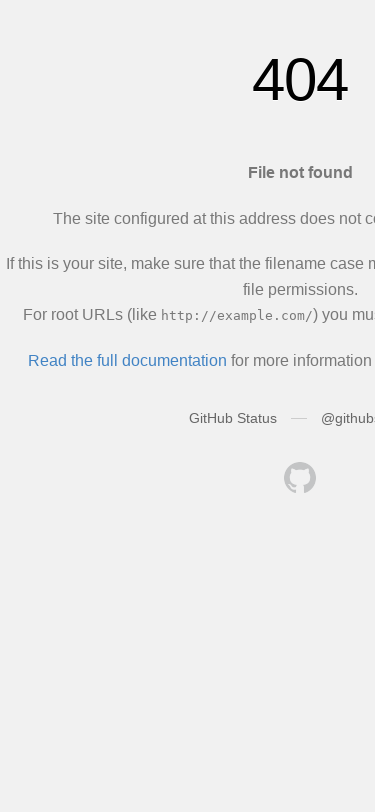

Body element is visible and ready for accessibility testing
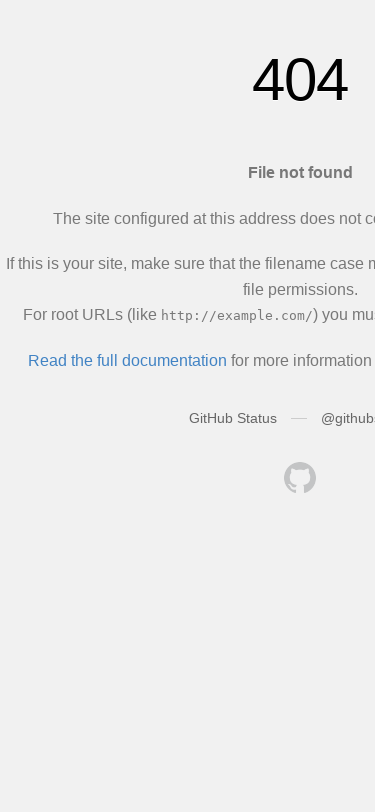

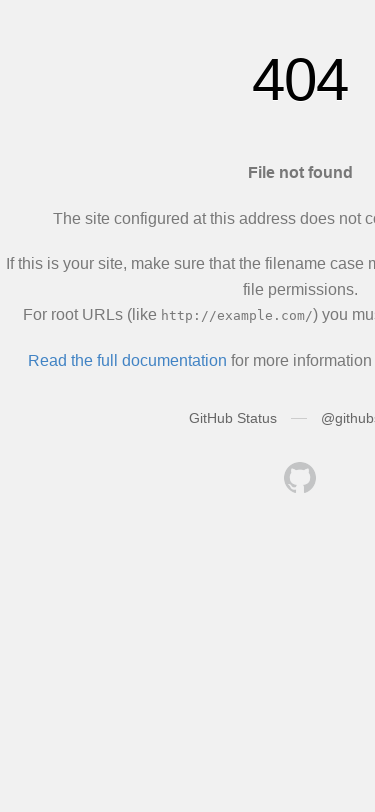